Tests that an item is removed if edited to an empty string

Starting URL: https://demo.playwright.dev/todomvc

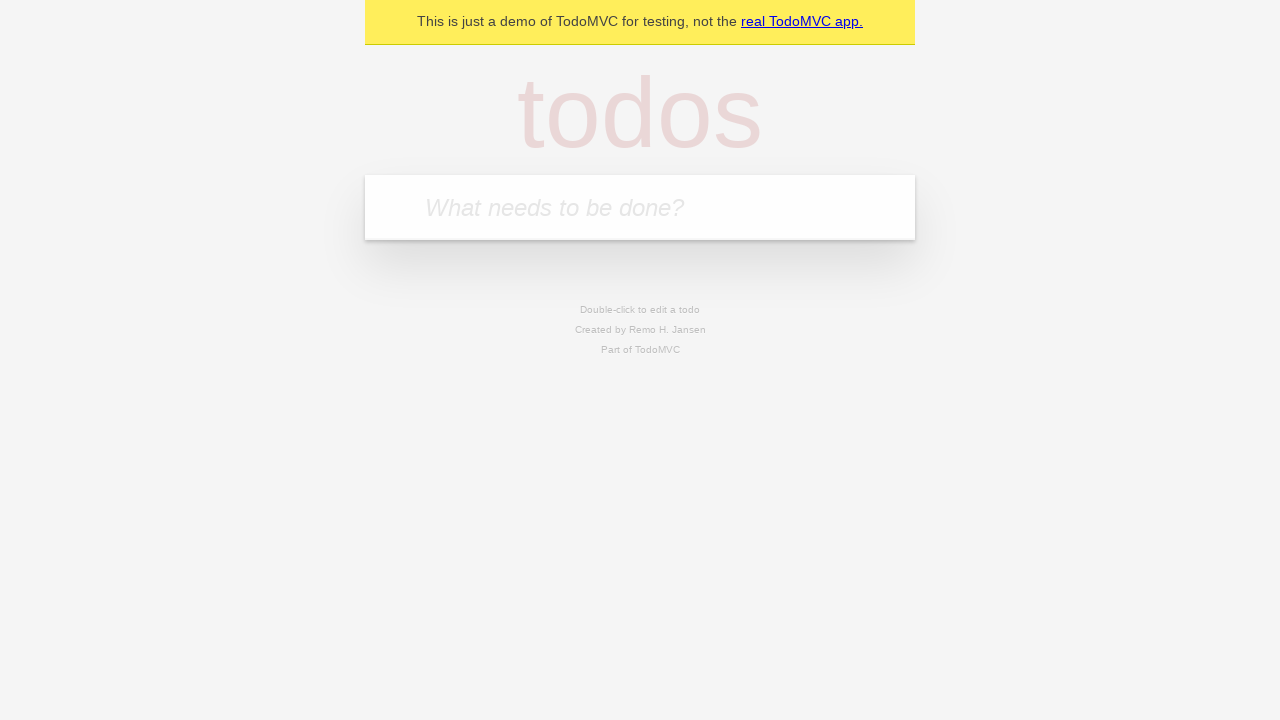

Filled todo input with 'buy some cheese' on internal:attr=[placeholder="What needs to be done?"i]
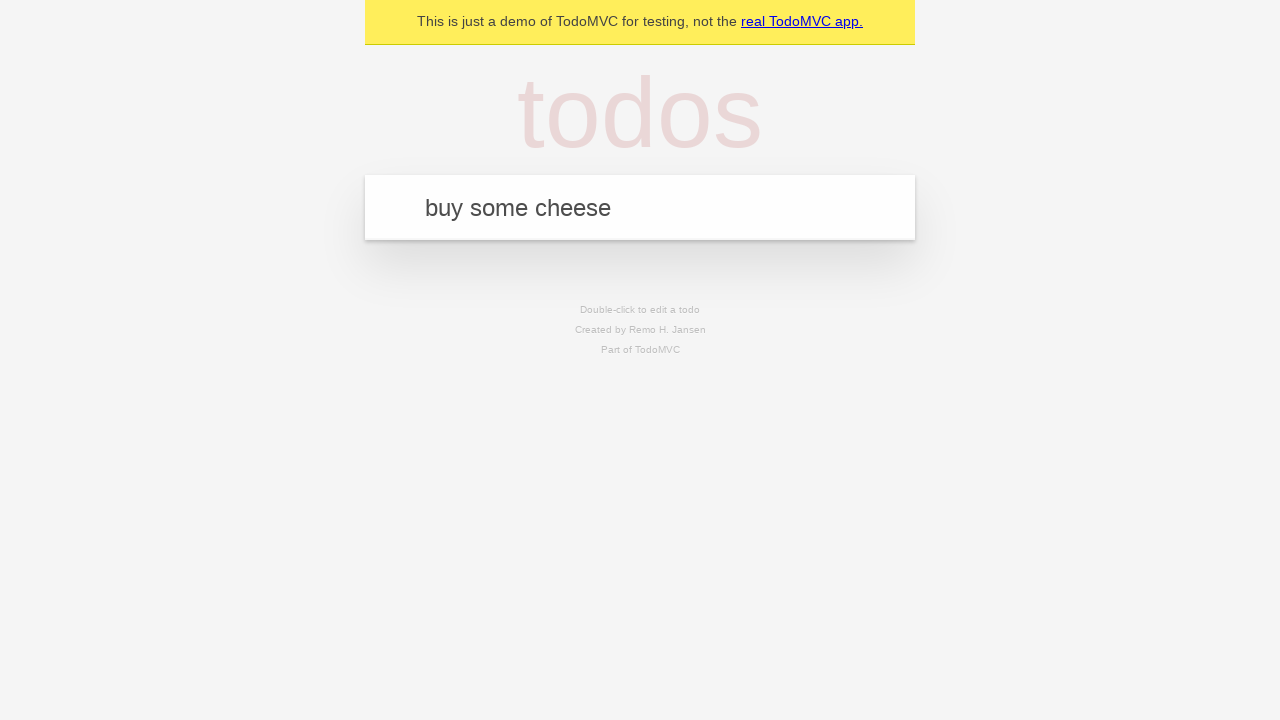

Pressed Enter to create todo 'buy some cheese' on internal:attr=[placeholder="What needs to be done?"i]
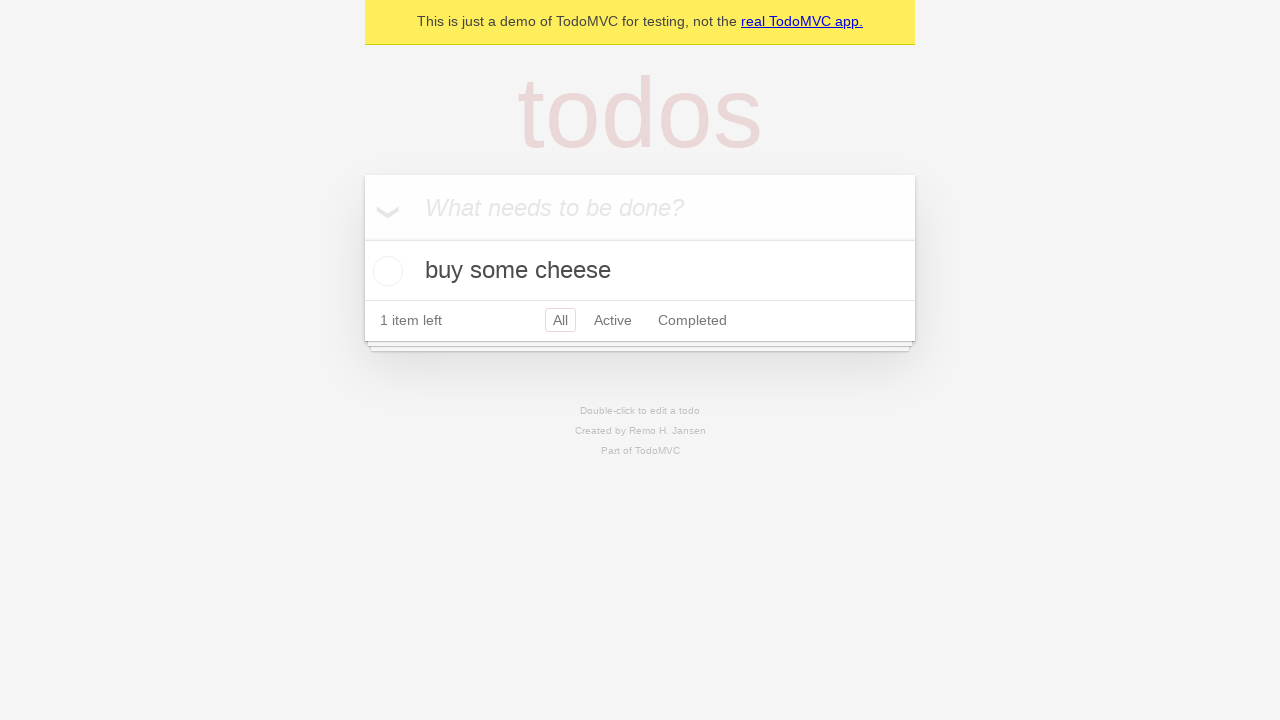

Filled todo input with 'feed the cat' on internal:attr=[placeholder="What needs to be done?"i]
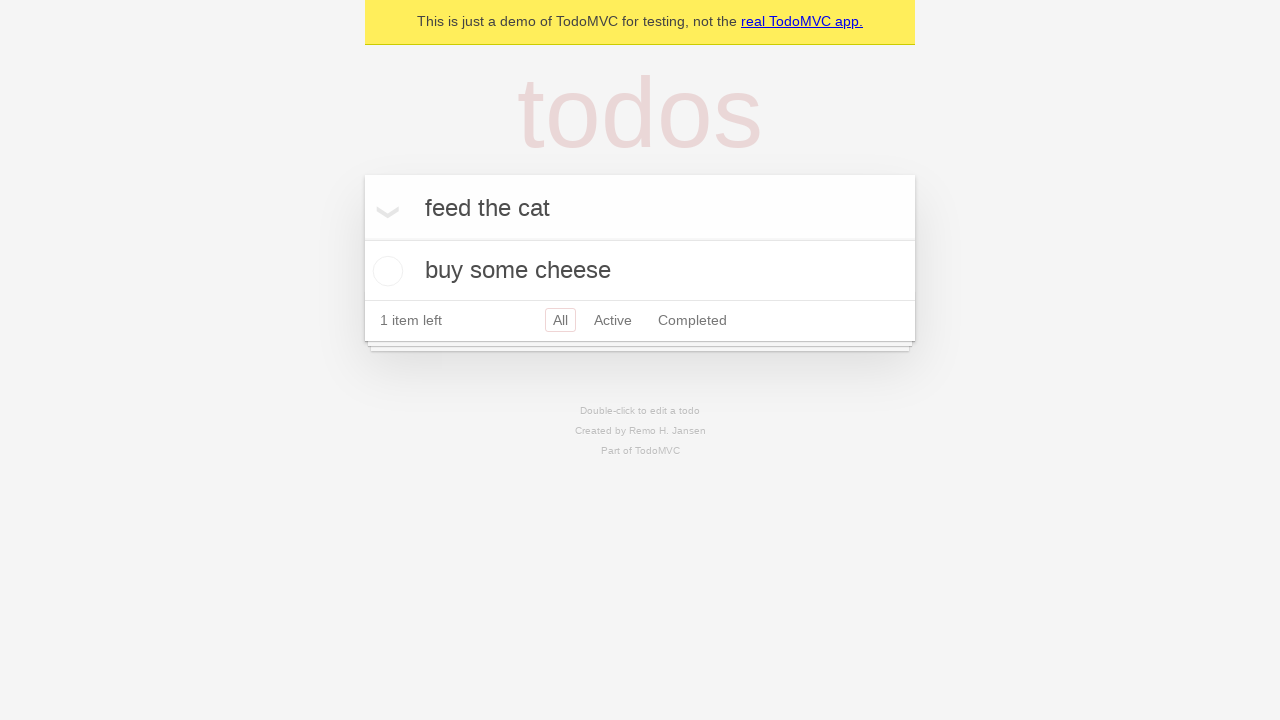

Pressed Enter to create todo 'feed the cat' on internal:attr=[placeholder="What needs to be done?"i]
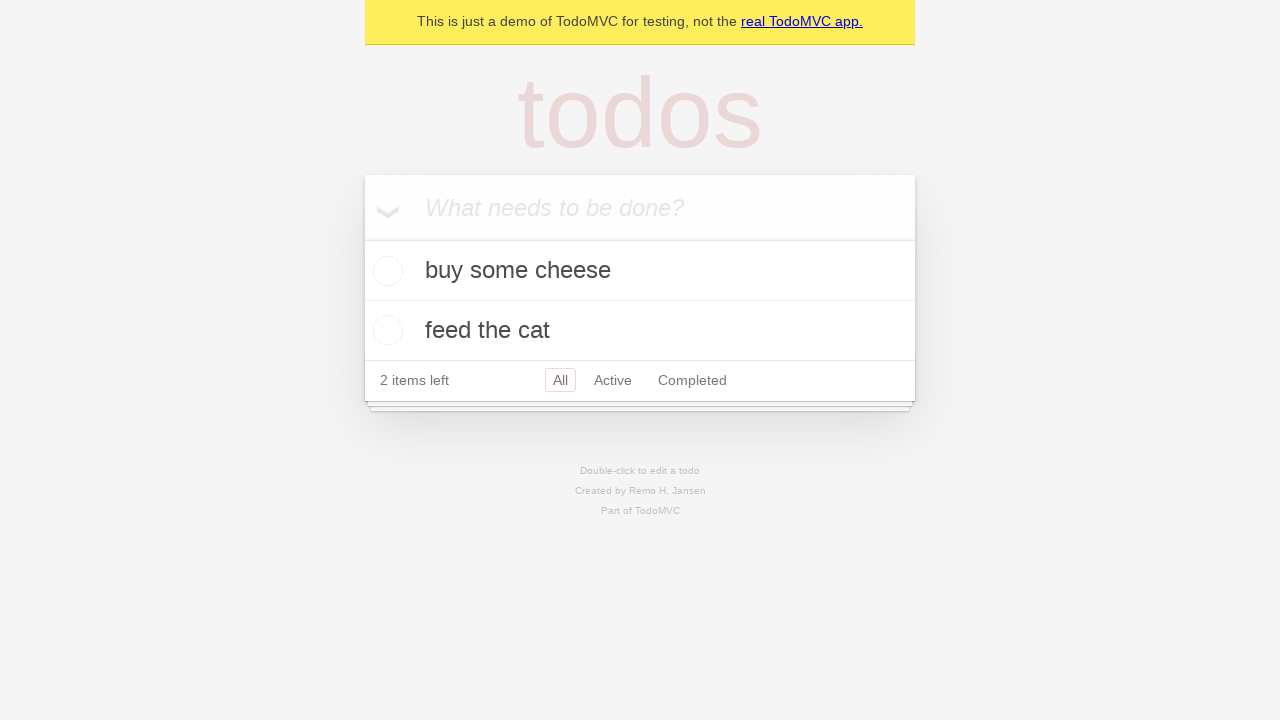

Filled todo input with 'book a doctors appointment' on internal:attr=[placeholder="What needs to be done?"i]
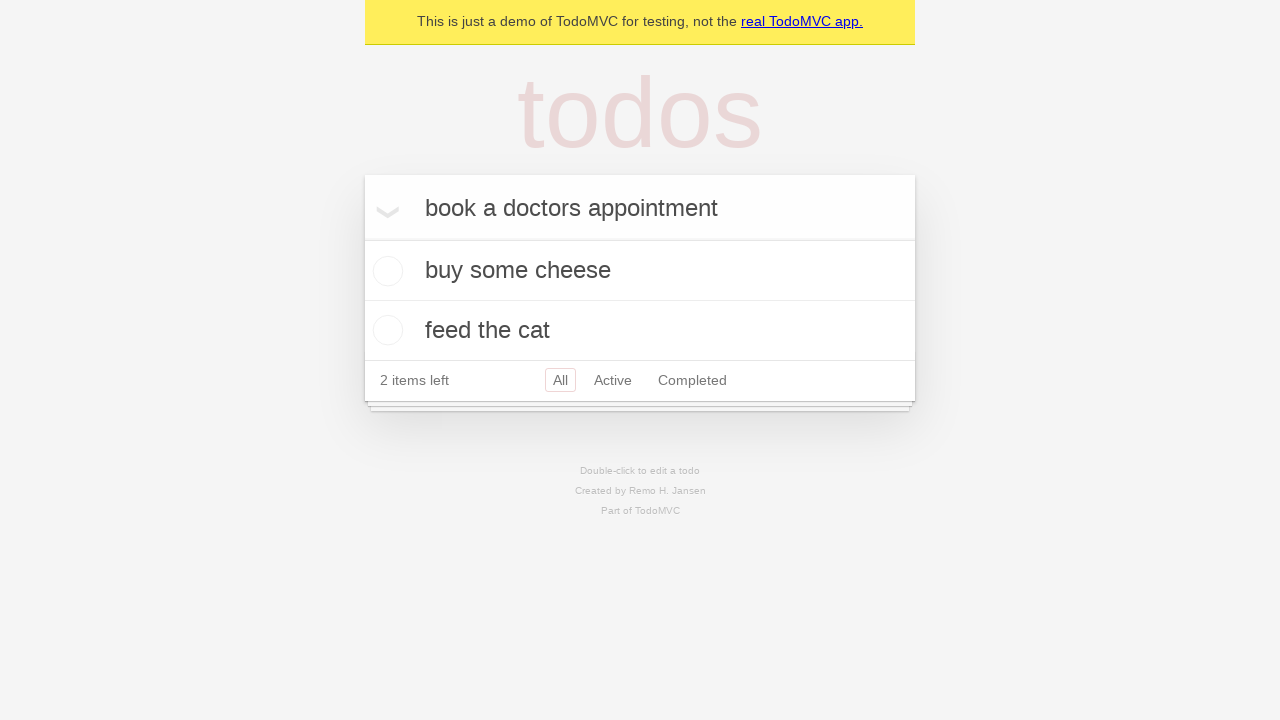

Pressed Enter to create todo 'book a doctors appointment' on internal:attr=[placeholder="What needs to be done?"i]
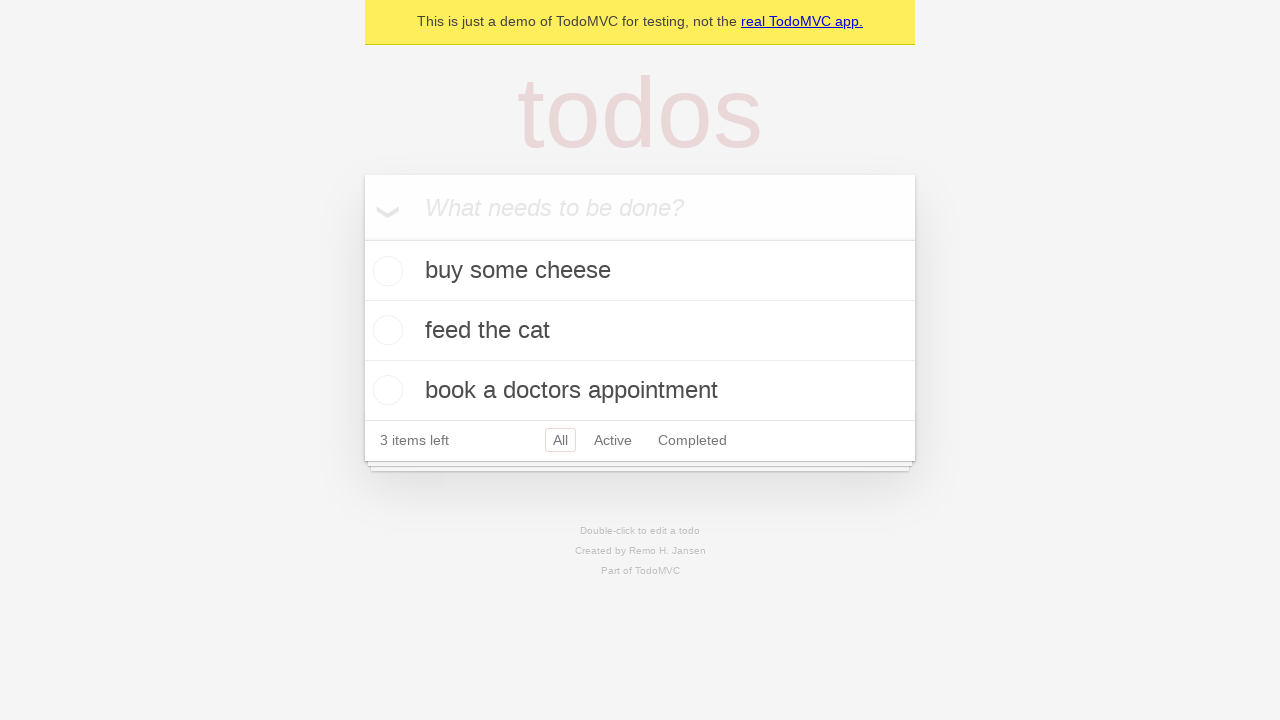

Double-clicked the second todo item to enter edit mode at (640, 331) on internal:testid=[data-testid="todo-item"s] >> nth=1
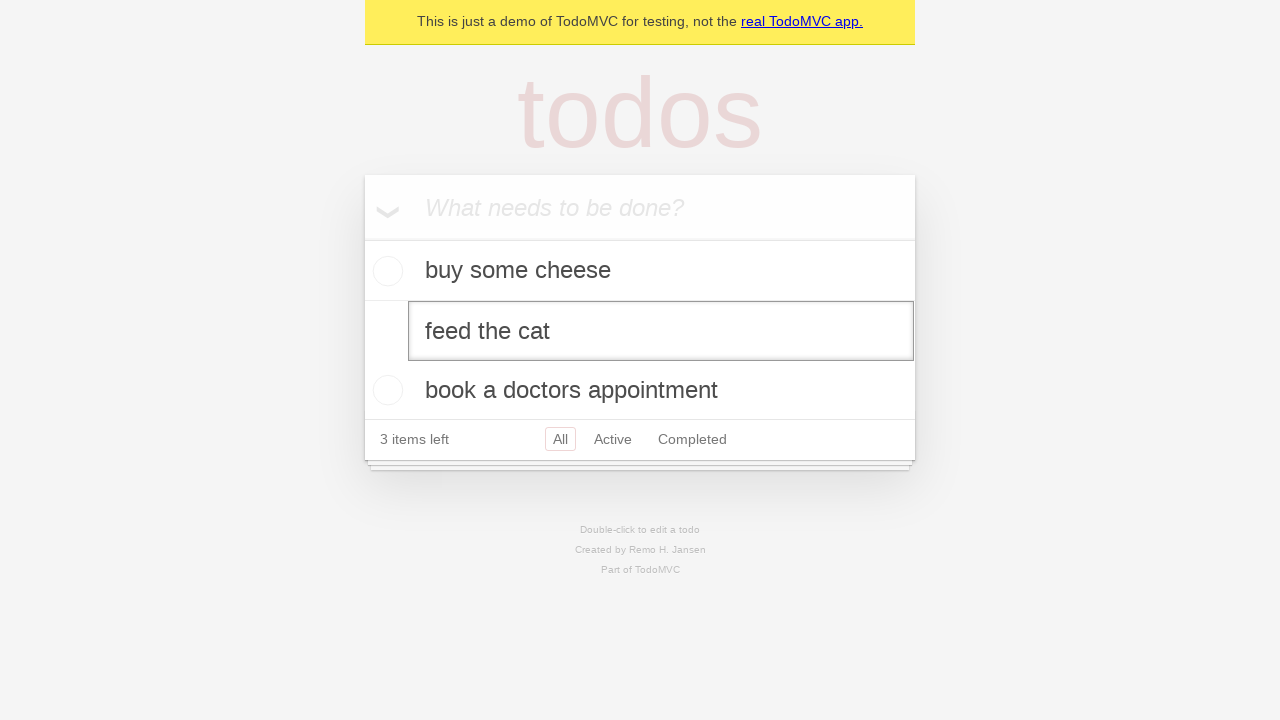

Cleared the edit field by filling with empty string on internal:testid=[data-testid="todo-item"s] >> nth=1 >> internal:role=textbox[nam
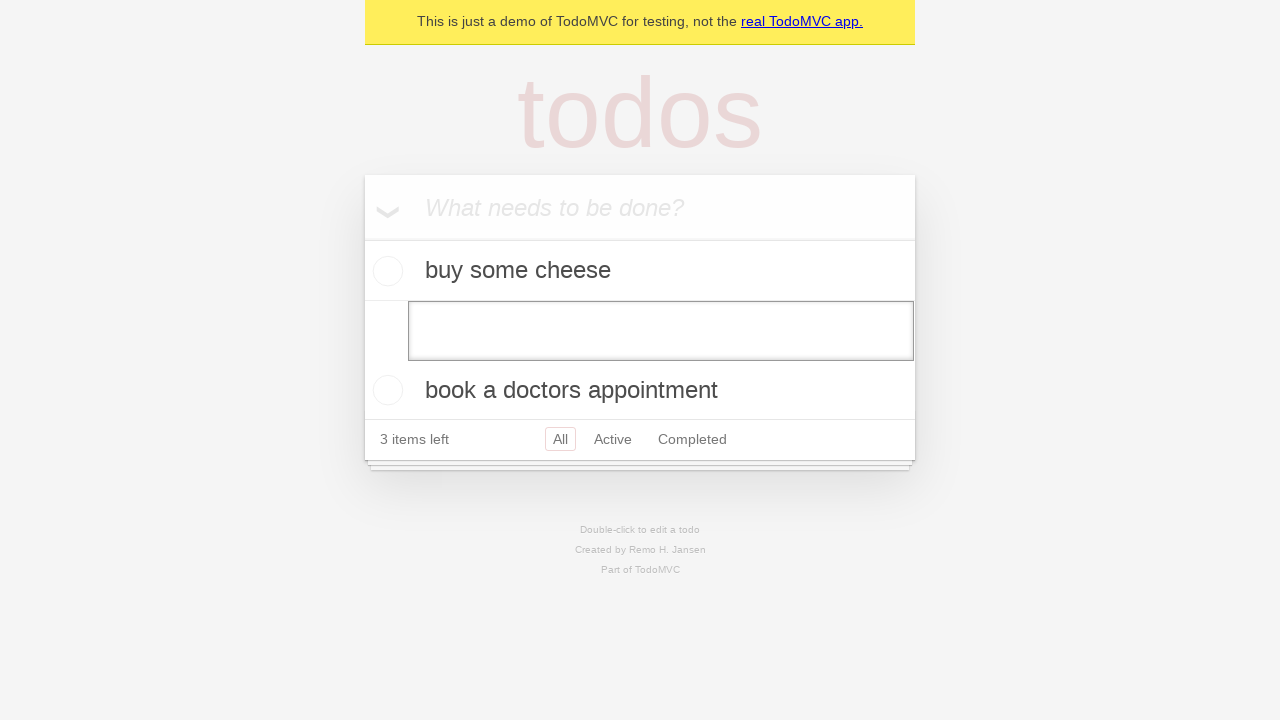

Pressed Enter to confirm empty edit and remove the todo item on internal:testid=[data-testid="todo-item"s] >> nth=1 >> internal:role=textbox[nam
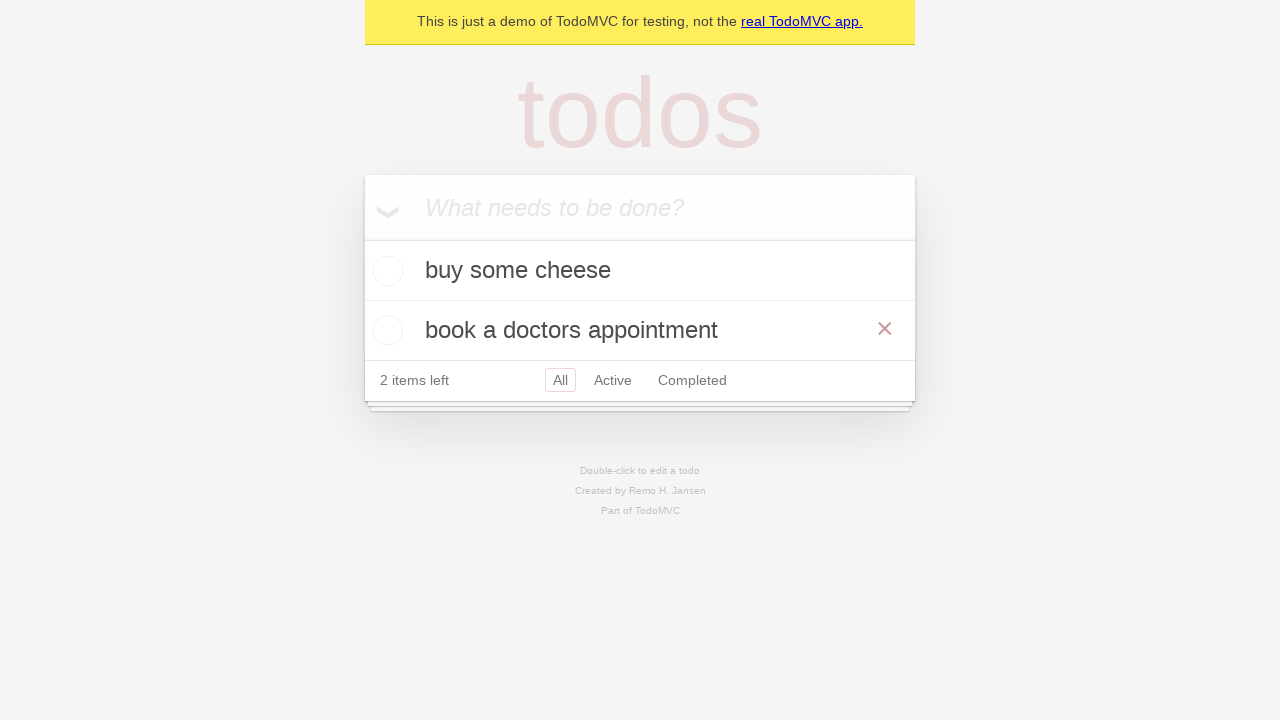

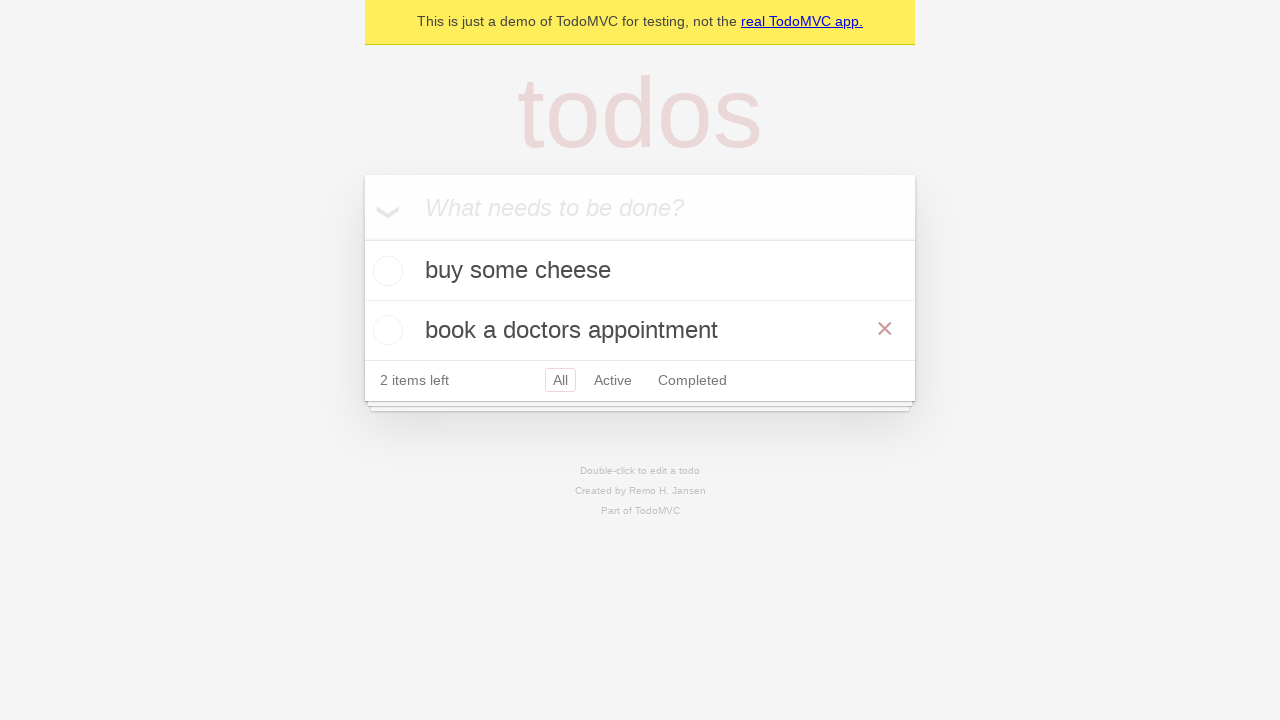